Tests alert handling by clicking a button to show an alert, verifying the alert text, and accepting it

Starting URL: http://only-testing-blog.blogspot.com/2013/11/new-test.html

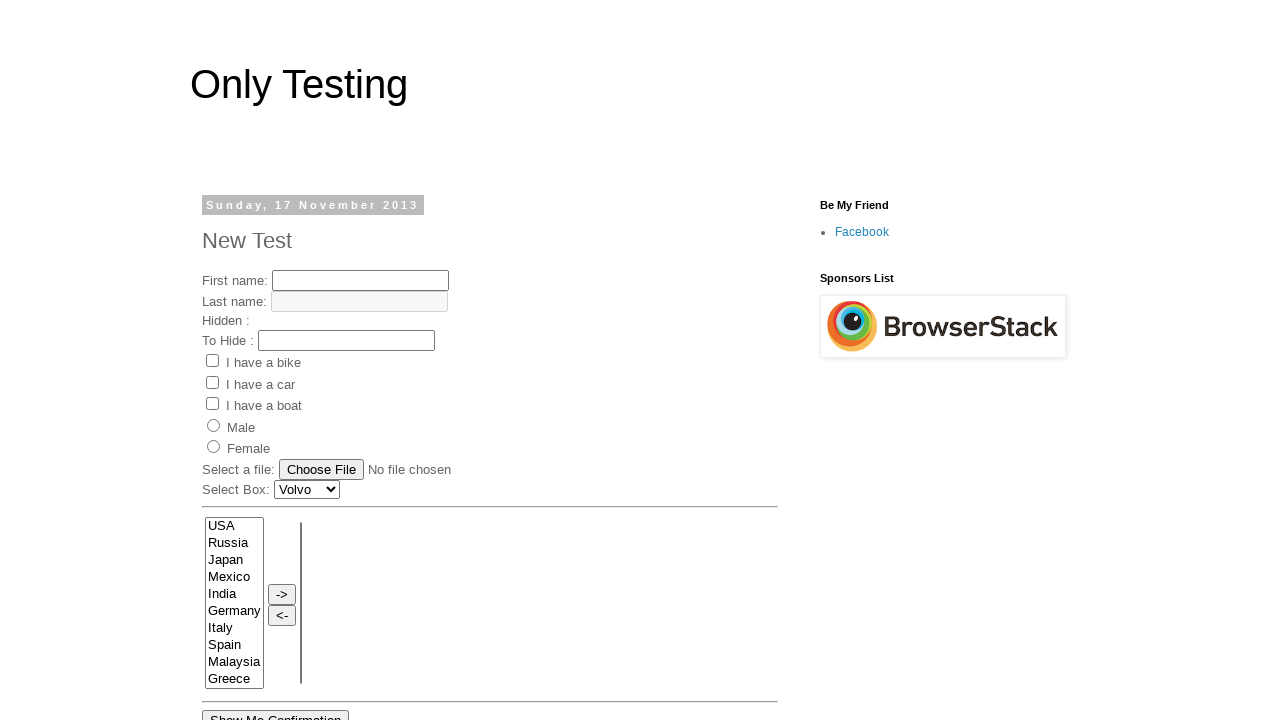

Clicked 'Show Me Alert' button at (252, 360) on xpath=//input[@value='Show Me Alert']
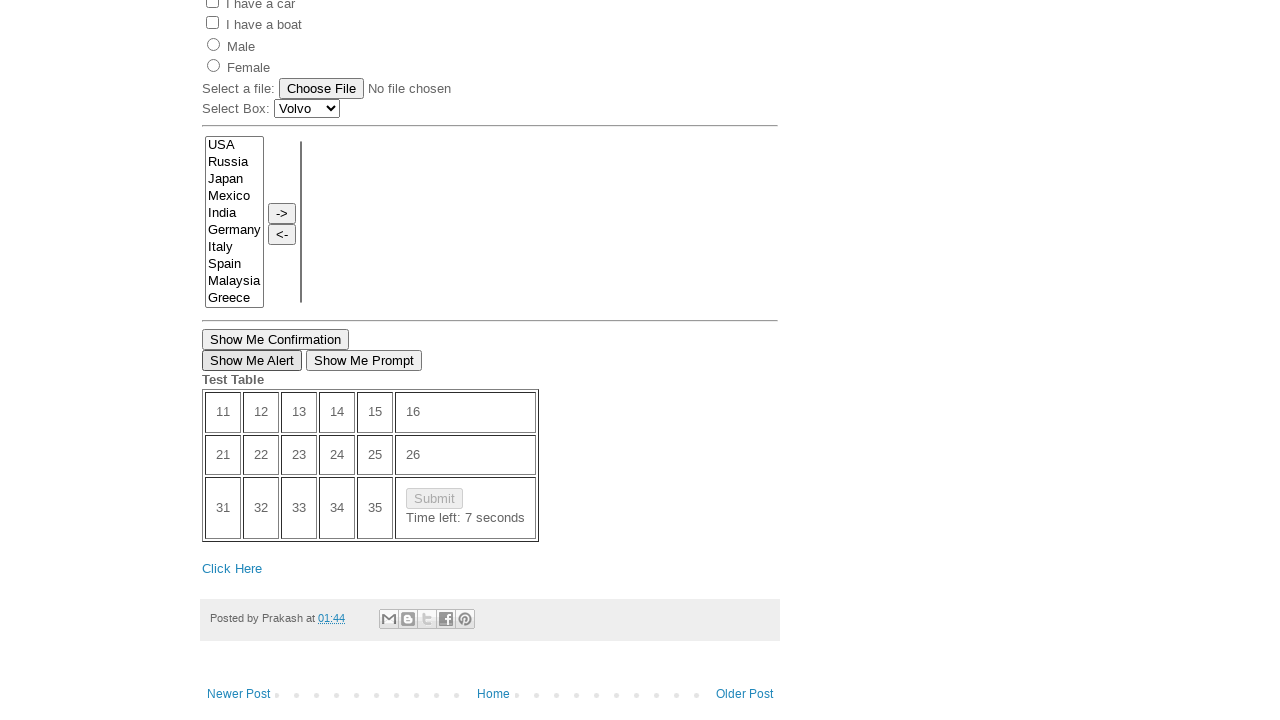

Registered dialog handler to accept alerts
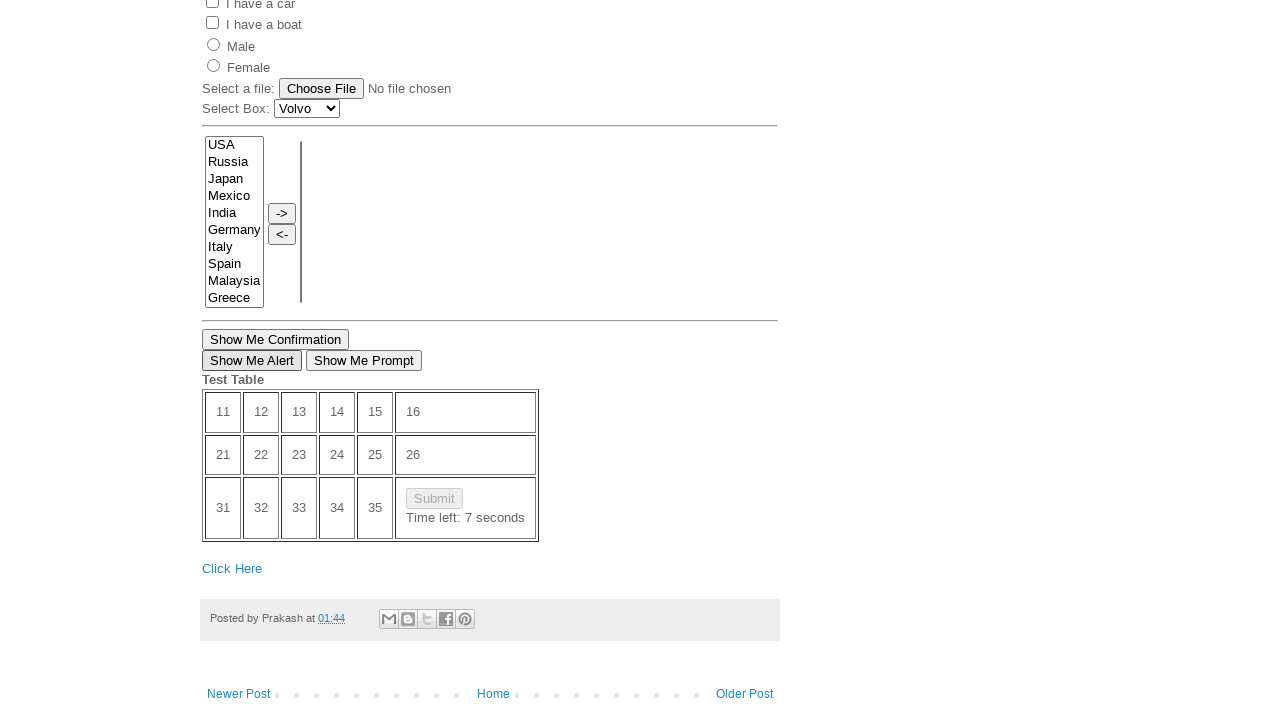

Clicked 'Show Me Alert' button with force to trigger alert at (252, 360) on //input[@value='Show Me Alert']
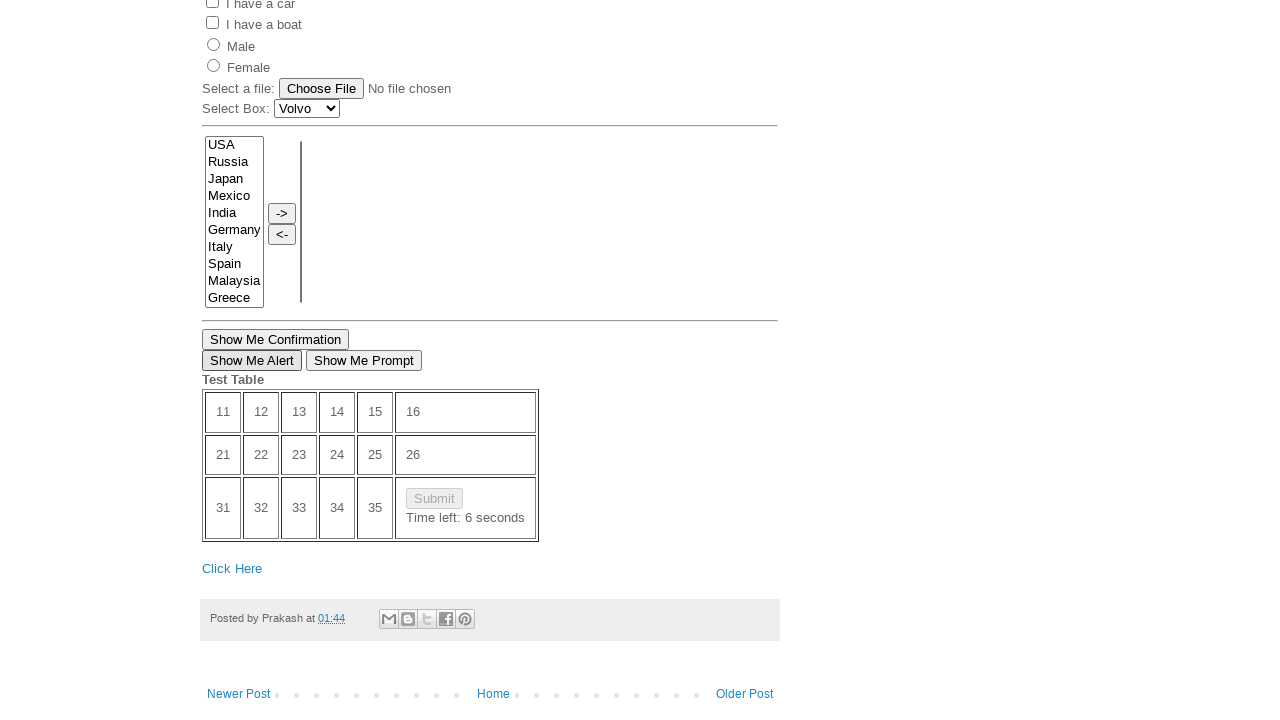

Alert dialog event captured
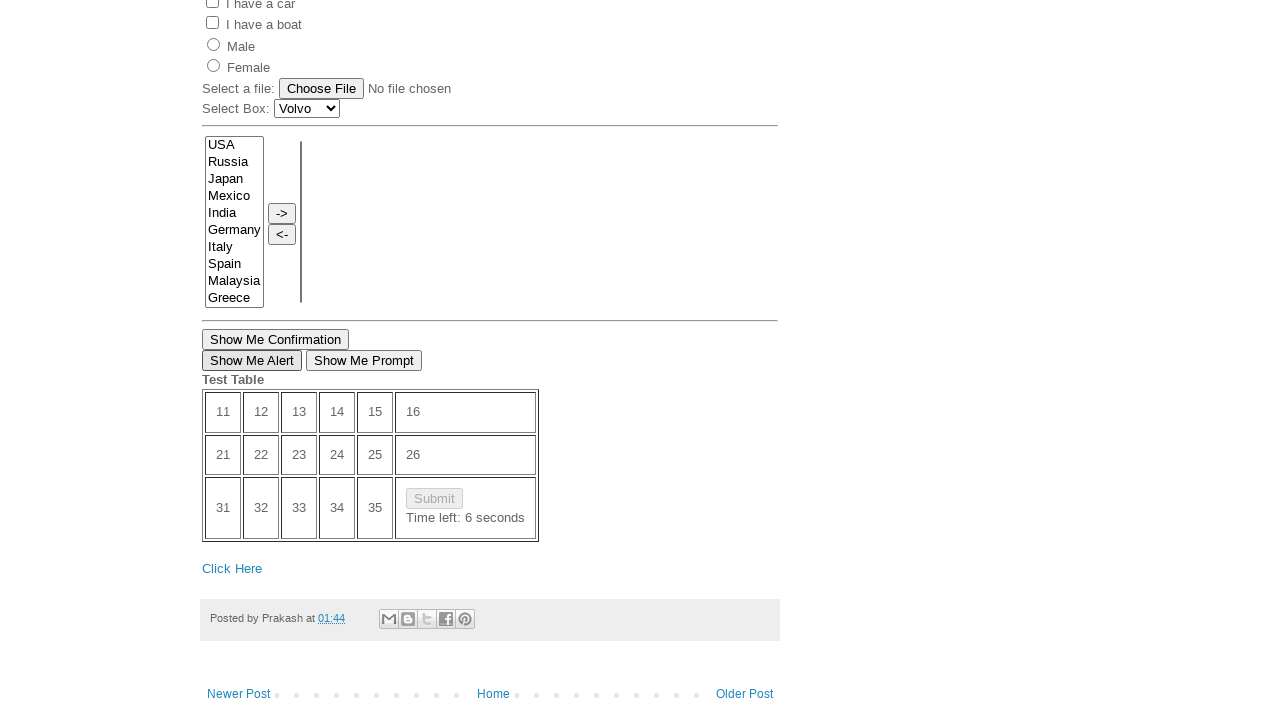

Verified alert message matches expected text 'Hi.. This is alert message!'
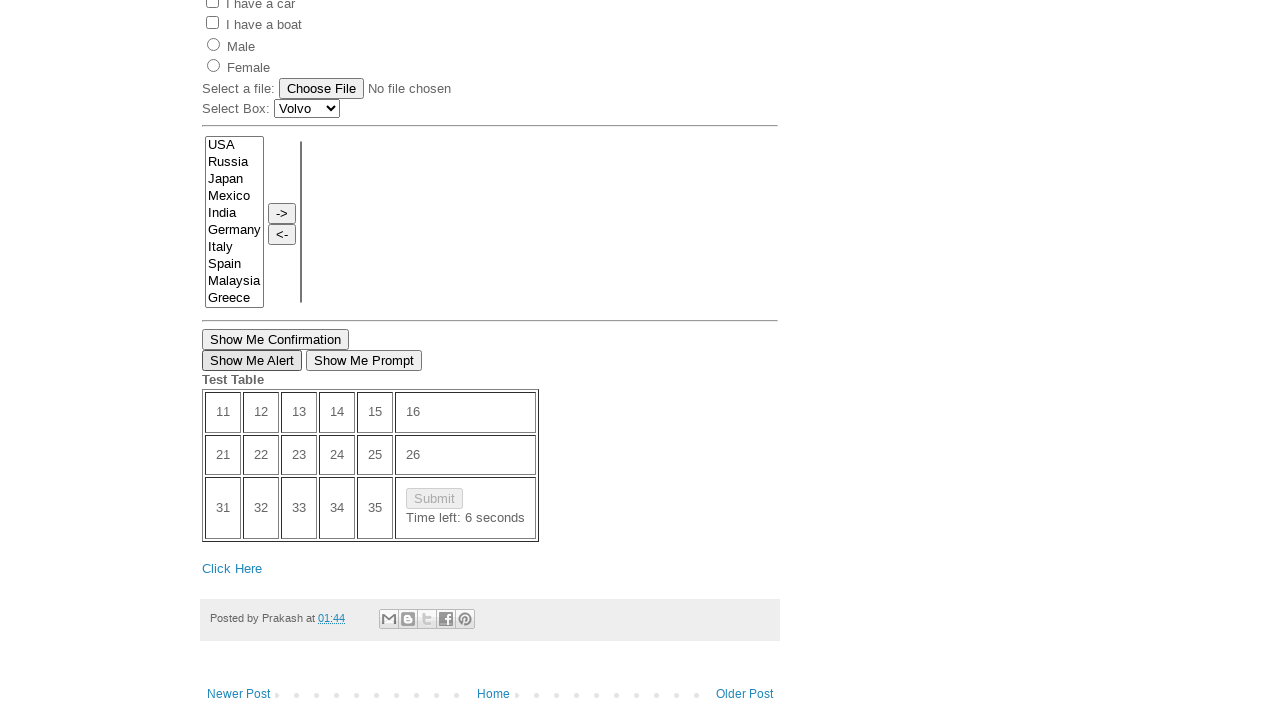

Verified alert message contains substring 'alert message'
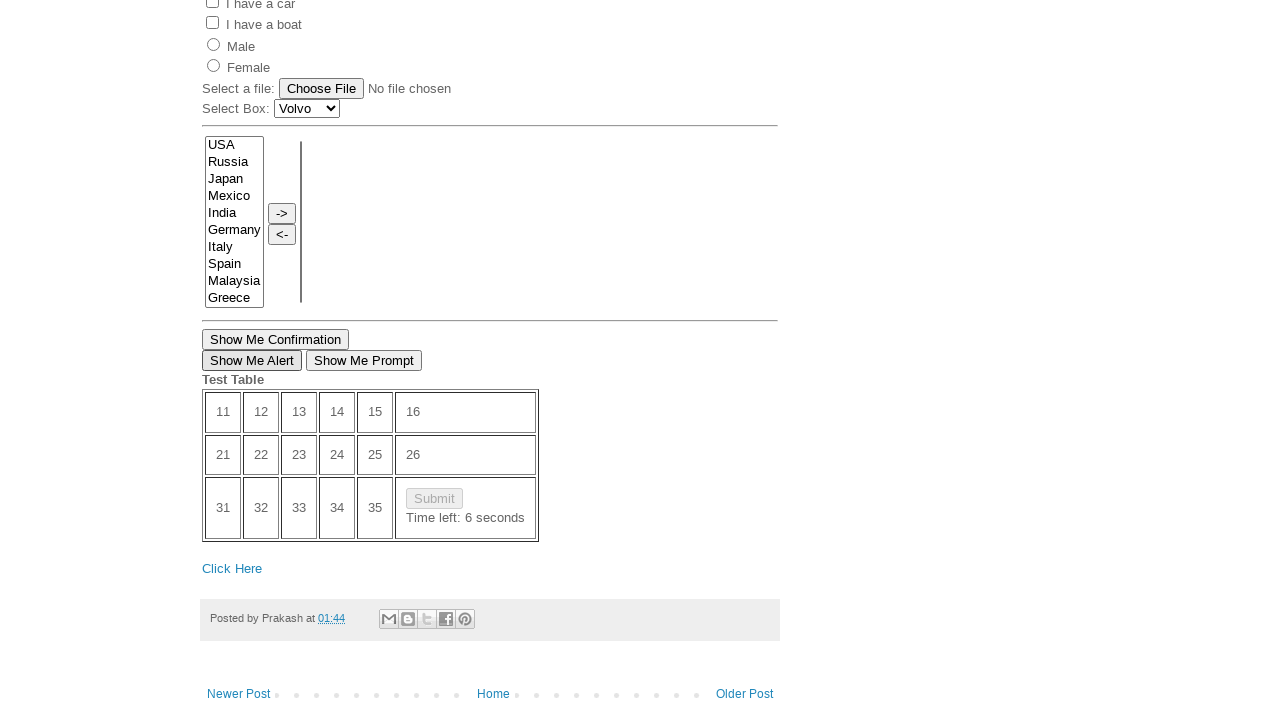

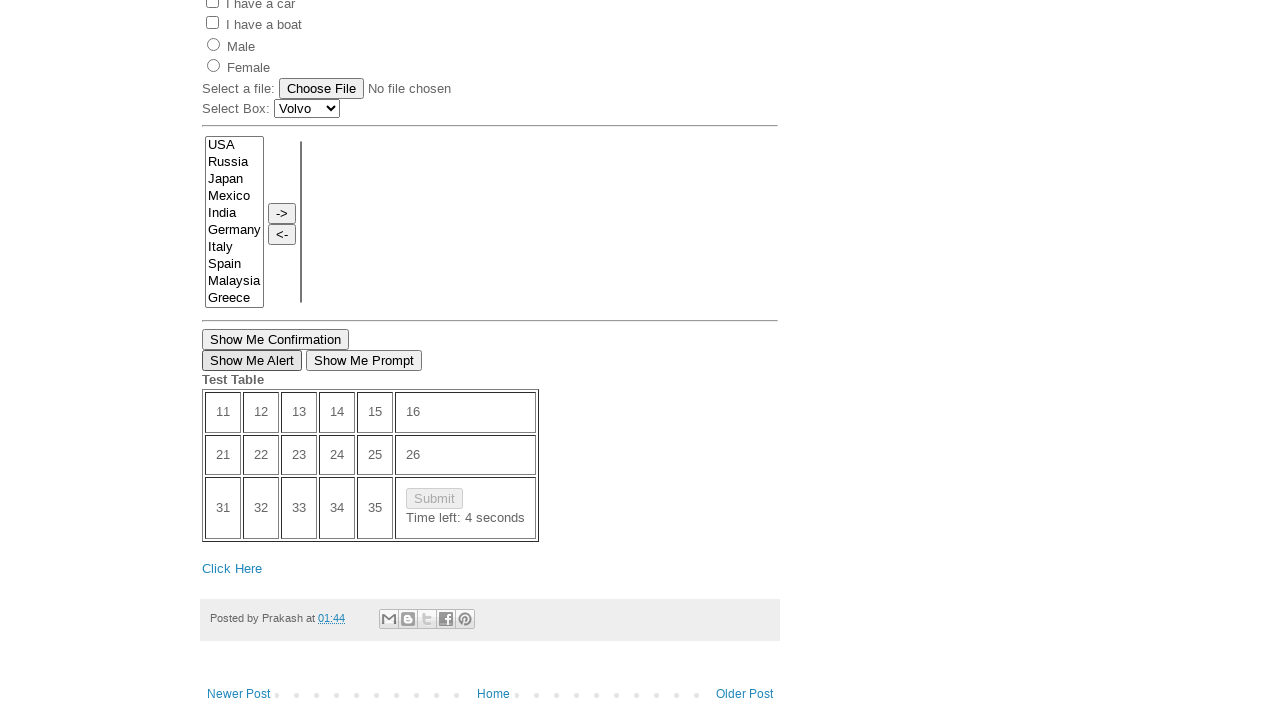